Tests dropdown and checkbox interactions on a flight booking form, including selecting senior citizen discount and increasing passenger count

Starting URL: https://rahulshettyacademy.com/dropdownsPractise/

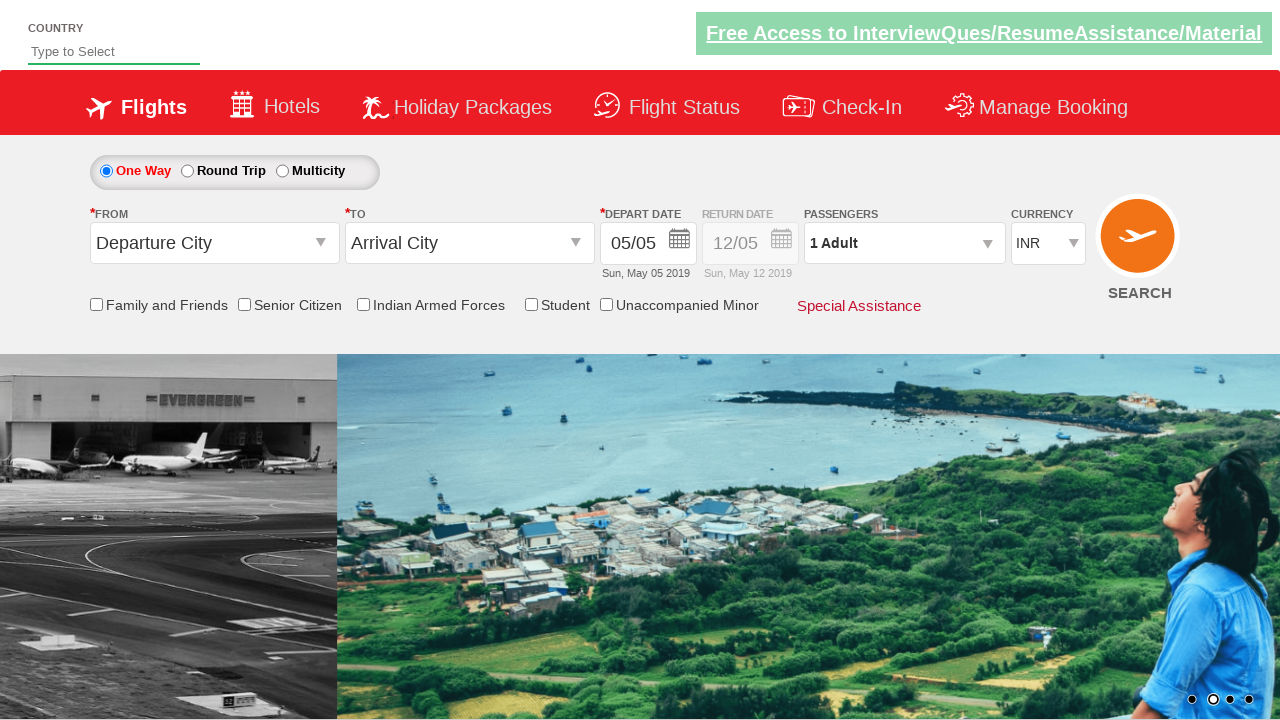

Verified senior citizen checkbox is not selected initially
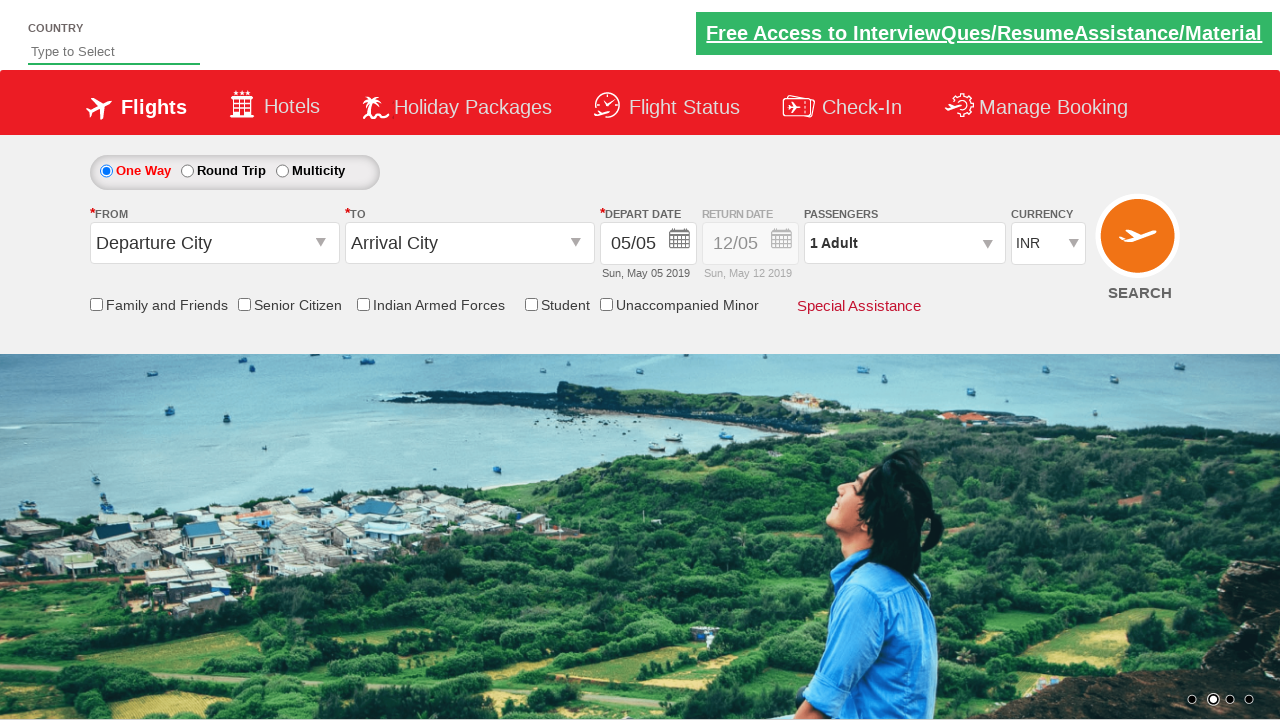

Clicked senior citizen discount checkbox at (244, 304) on input[id*='SeniorCitizenDiscount']
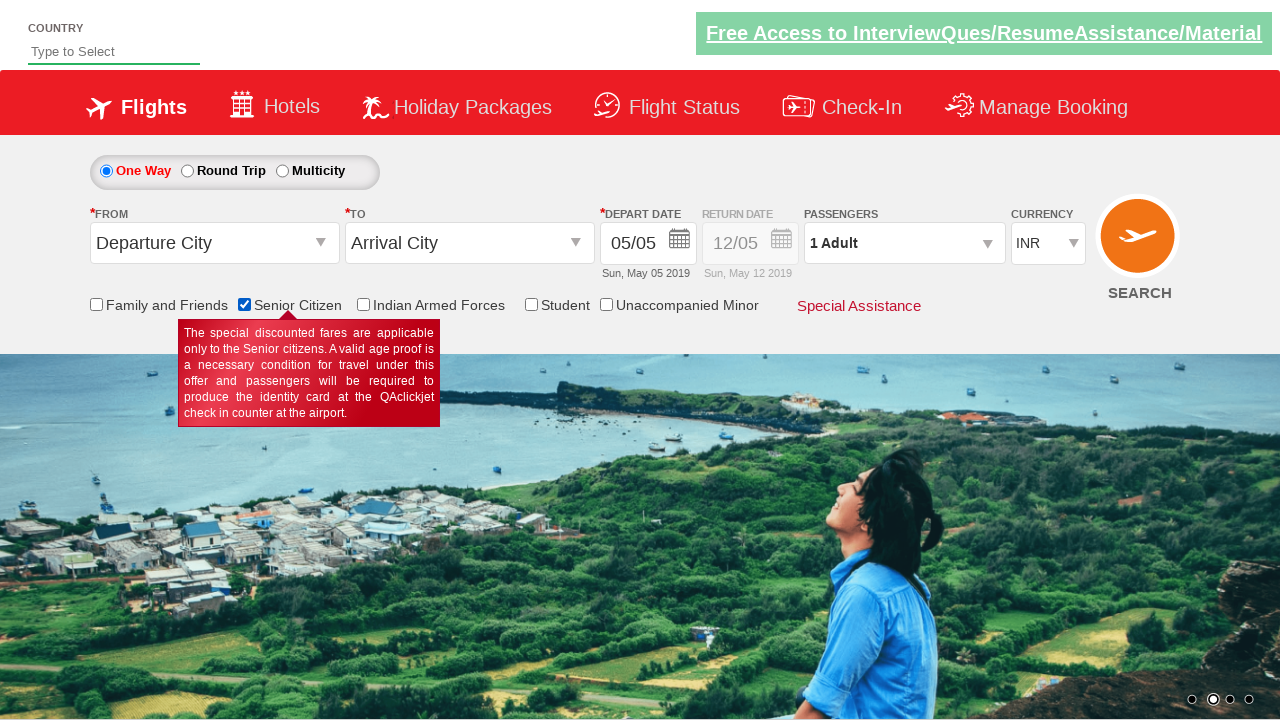

Verified senior citizen checkbox is now selected
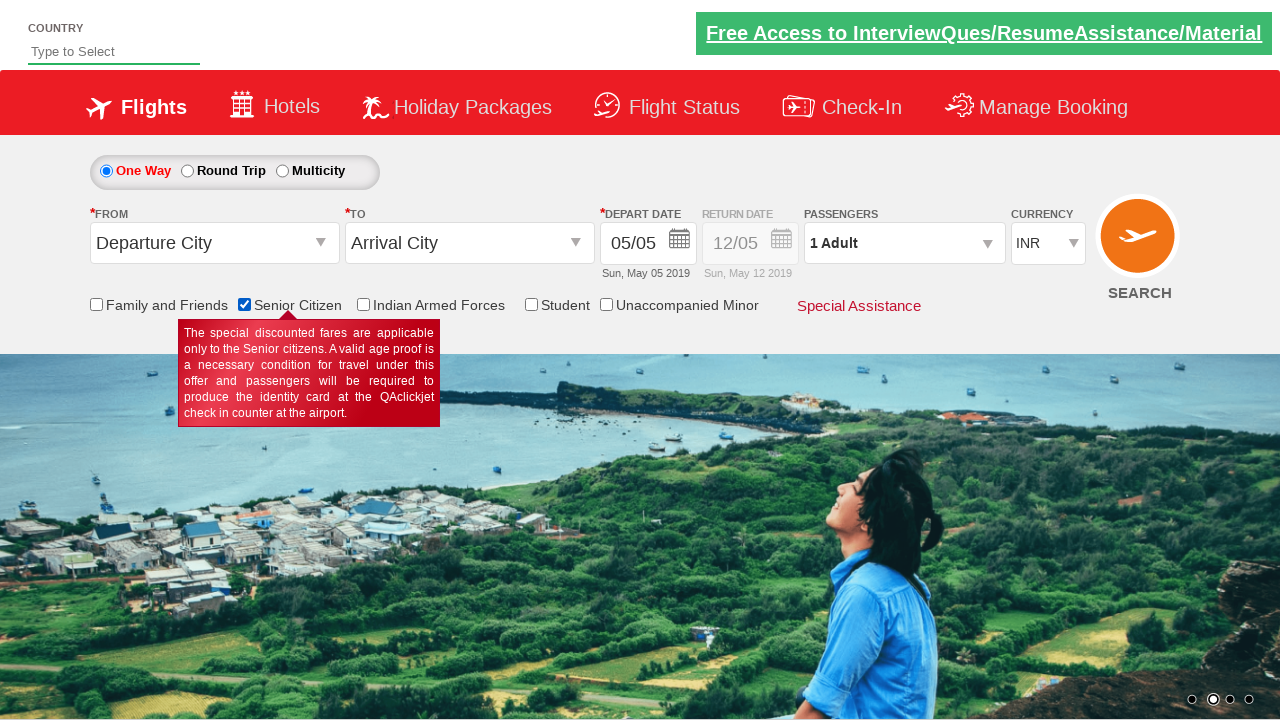

Clicked on passenger dropdown at (904, 243) on #divpaxinfo
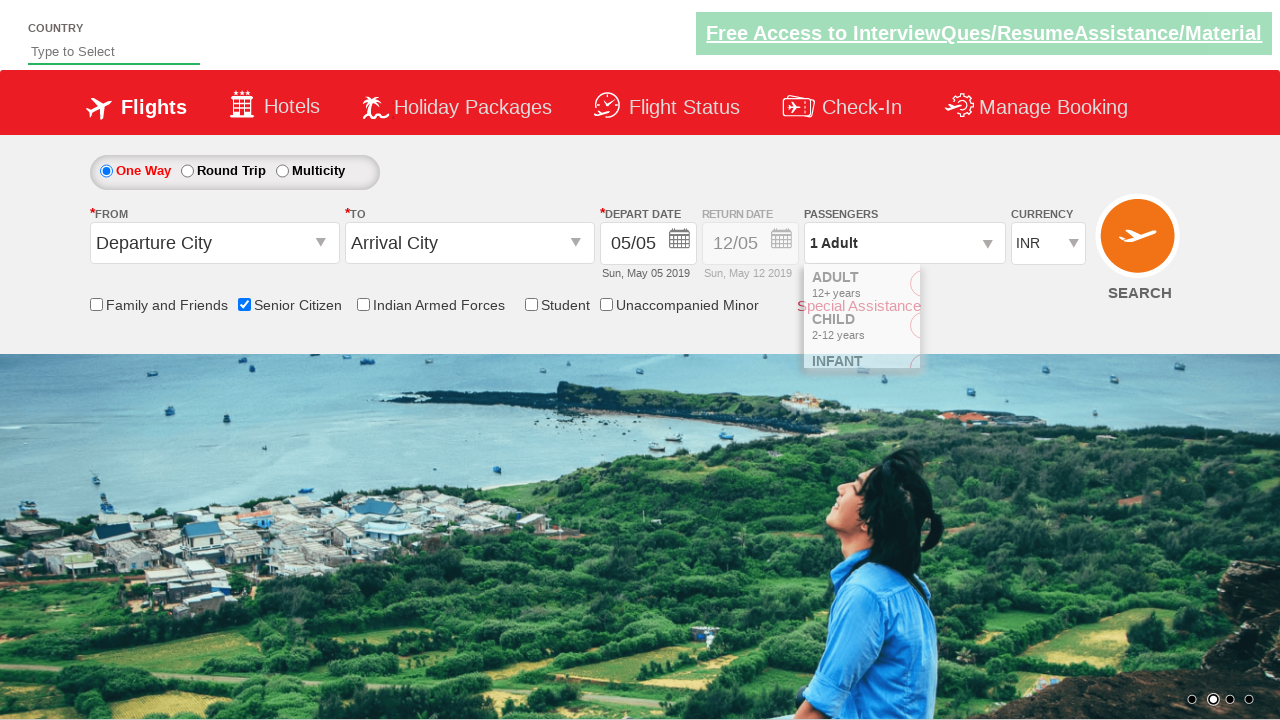

Waited for dropdown to be visible
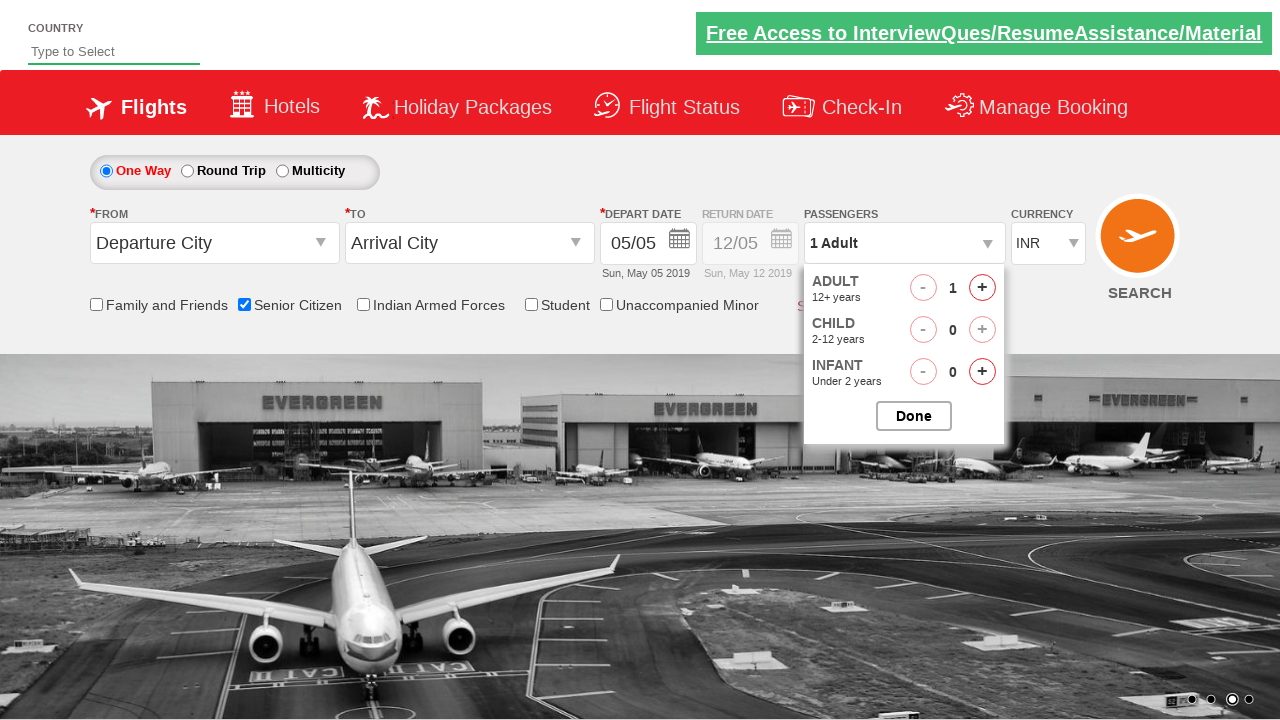

Clicked adult increase button (iteration 1/3) at (982, 288) on #hrefIncAdt
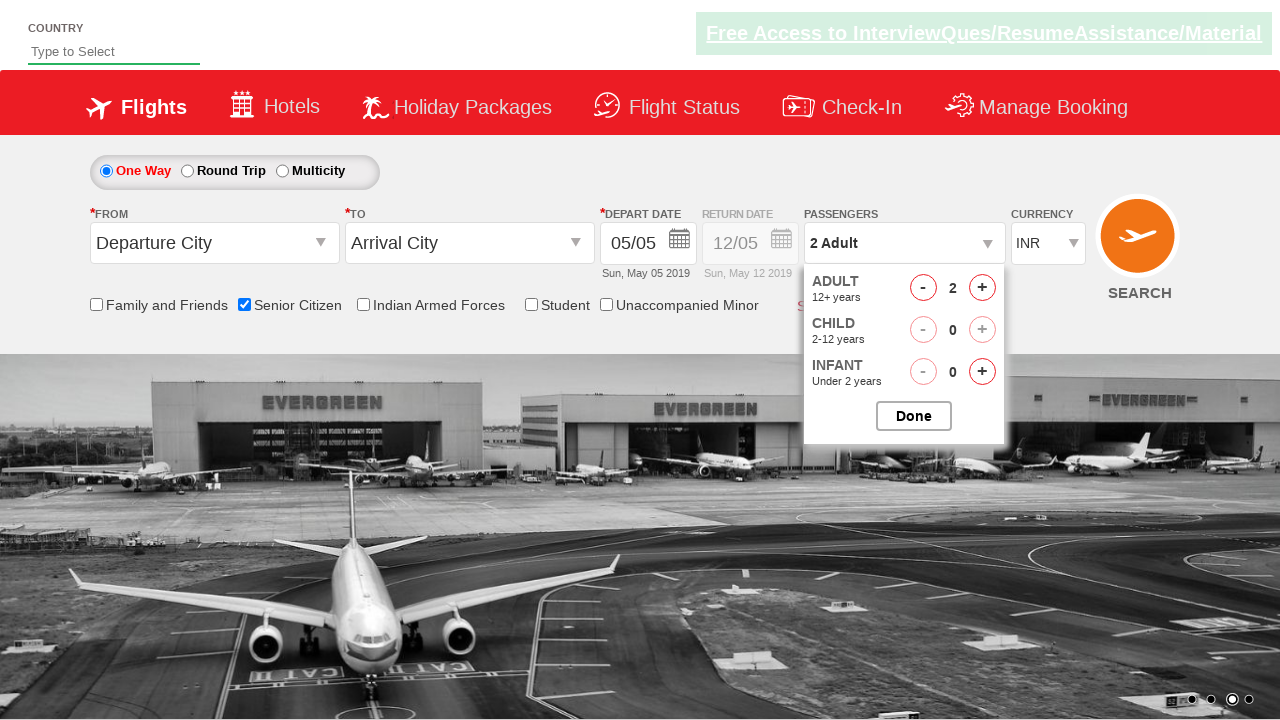

Clicked adult increase button (iteration 2/3) at (982, 288) on #hrefIncAdt
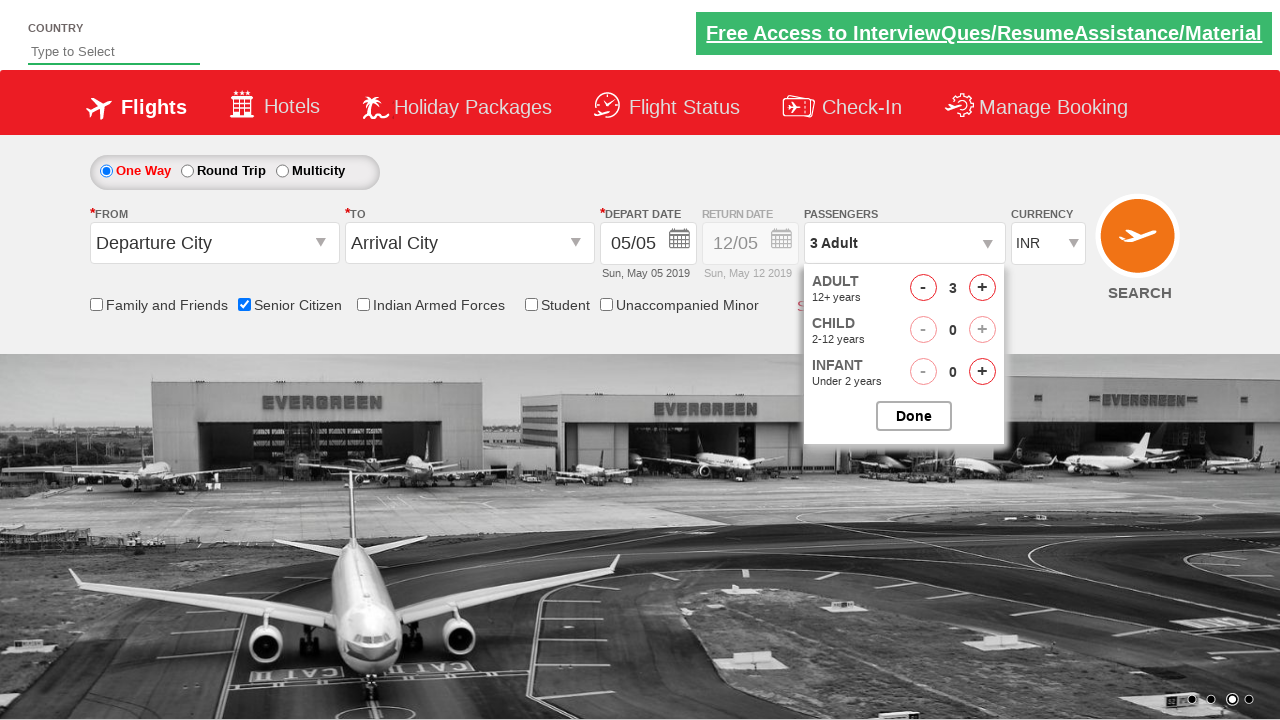

Clicked adult increase button (iteration 3/3) at (982, 288) on #hrefIncAdt
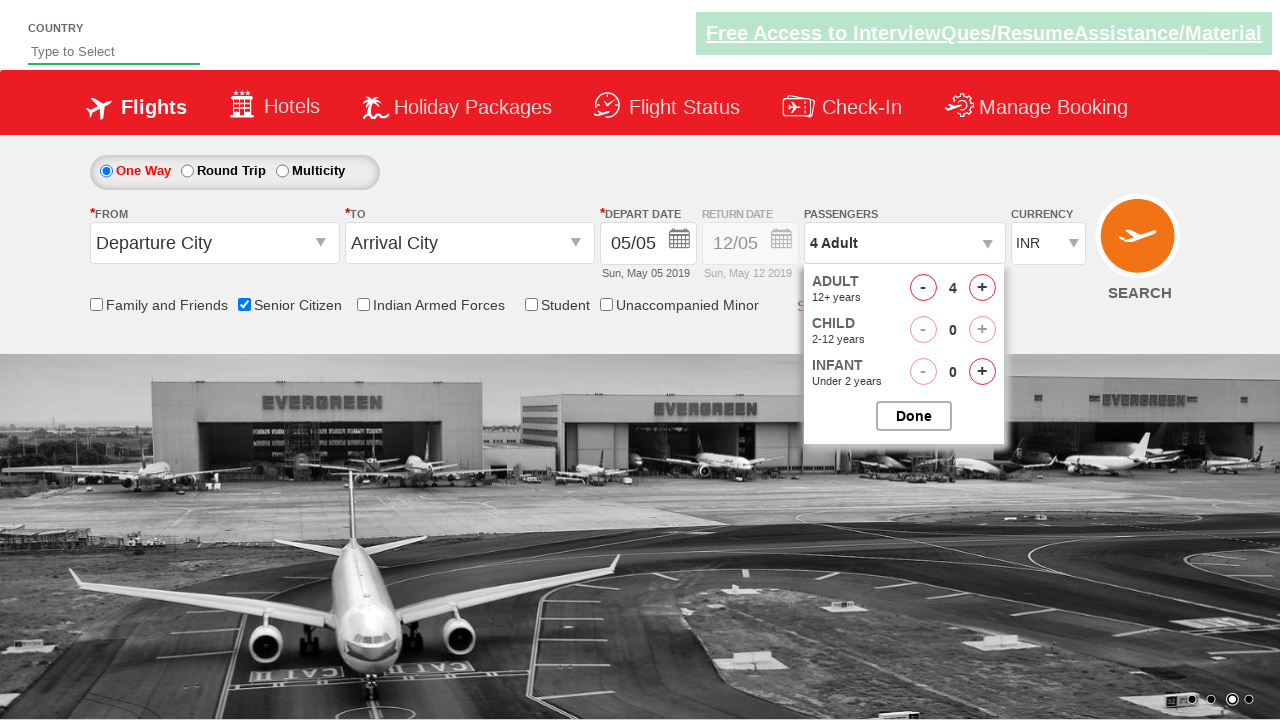

Verified passenger count shows '4 Adult'
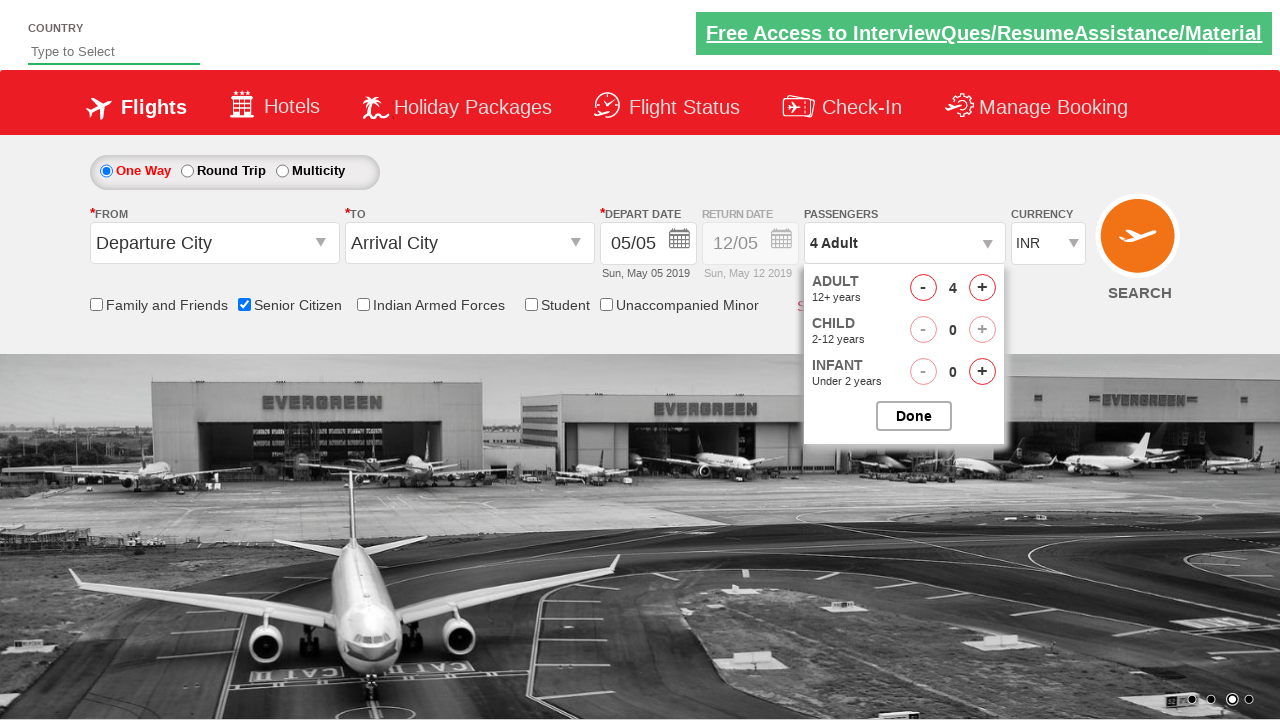

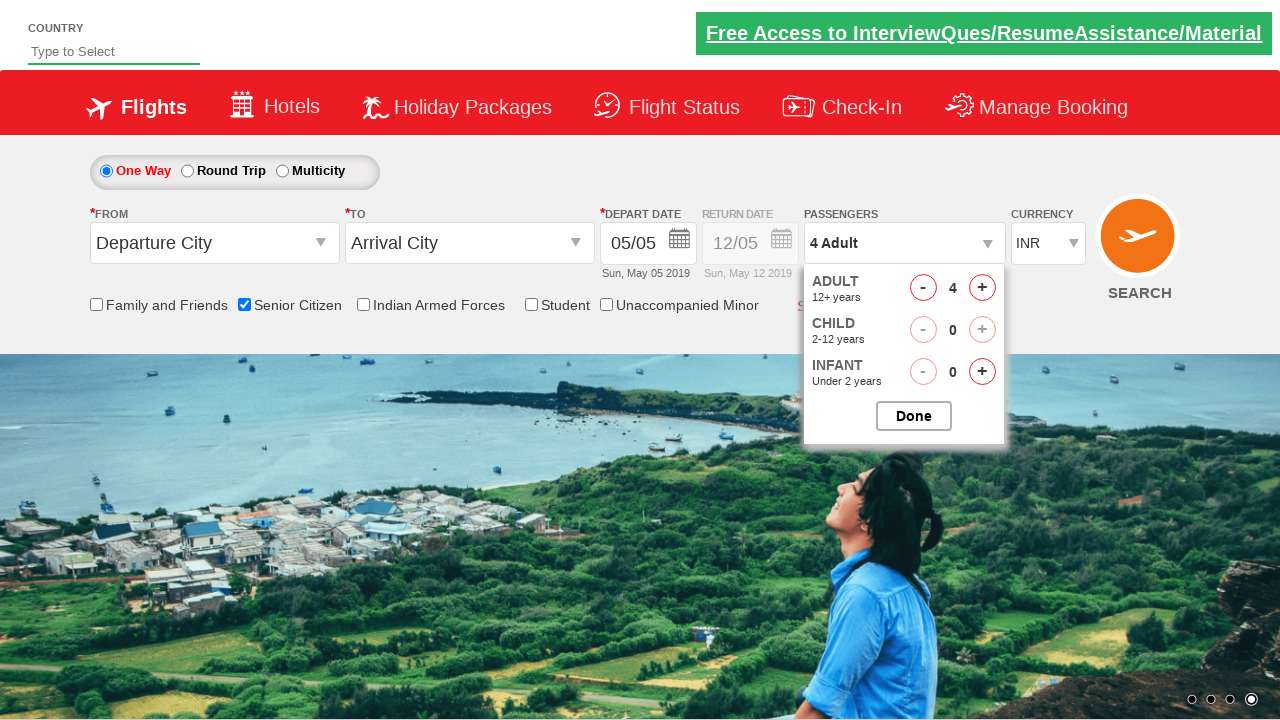